Tests various UI interactions including visibility verification, hiding elements, handling confirmation dialogs, mouse hover actions, and interacting with elements inside an iframe.

Starting URL: https://rahulshettyacademy.com/AutomationPractice/

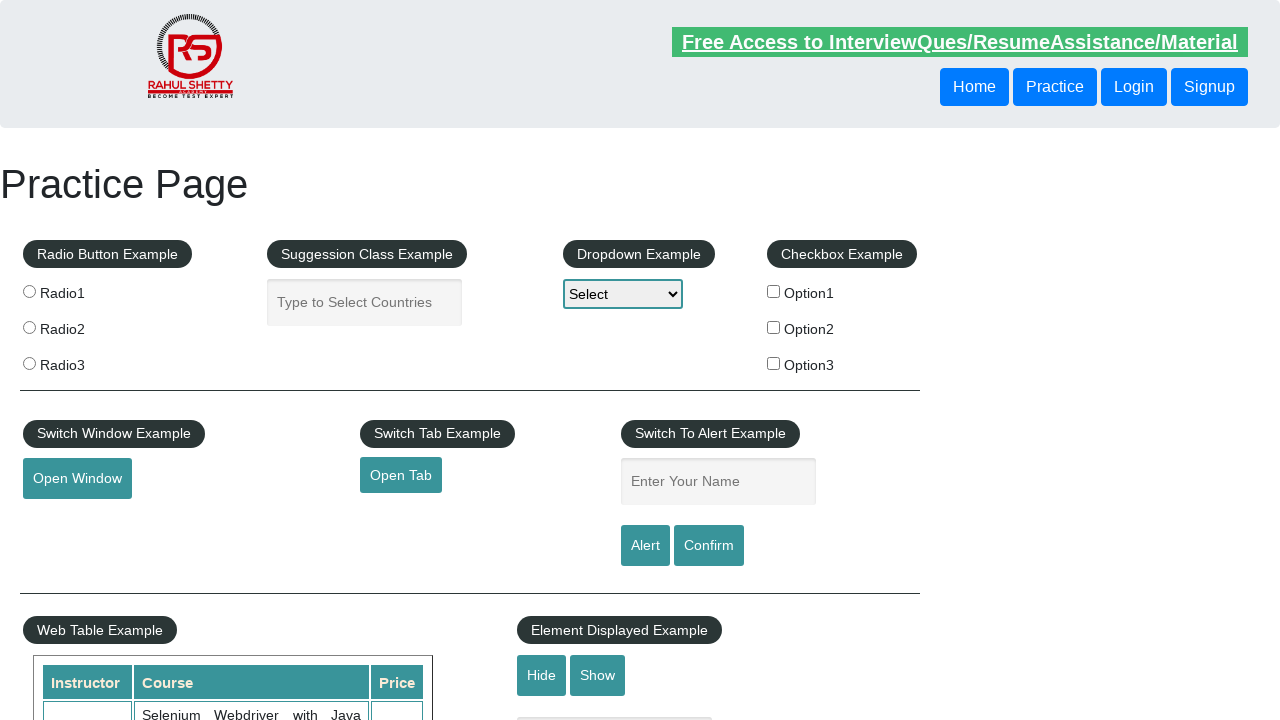

Verified text element is visible
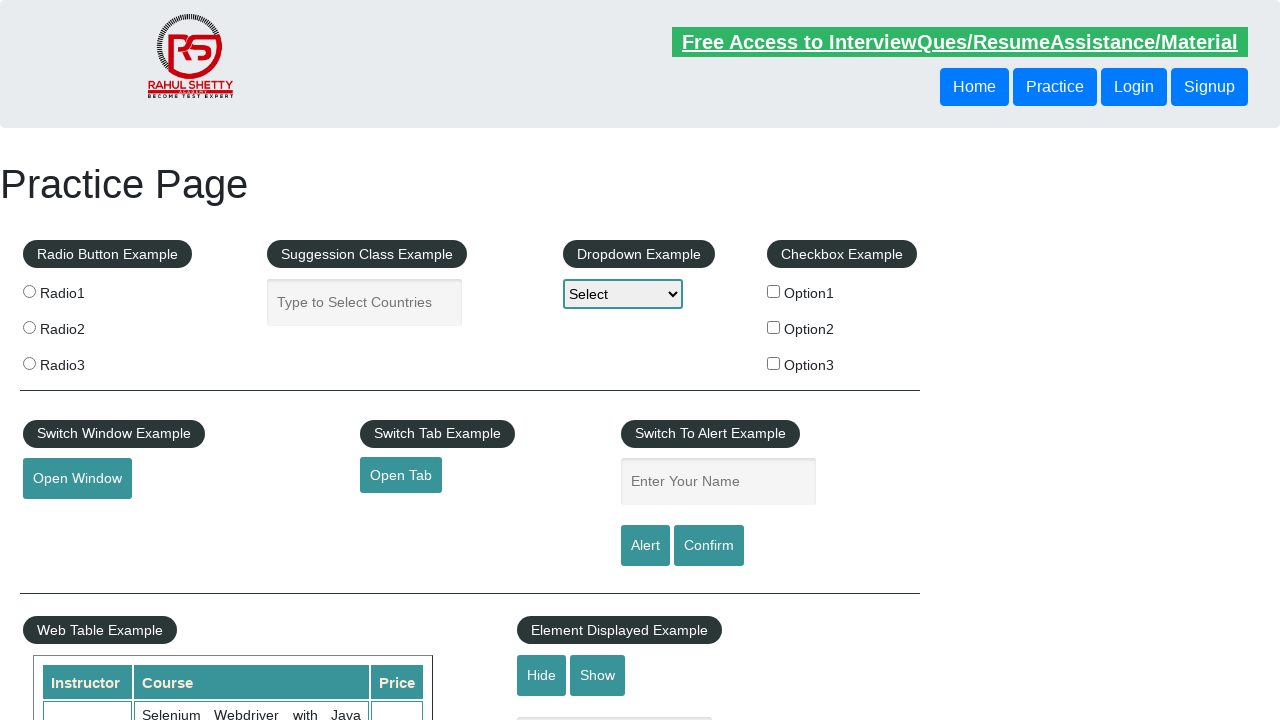

Clicked hide button to hide text element at (542, 675) on #hide-textbox
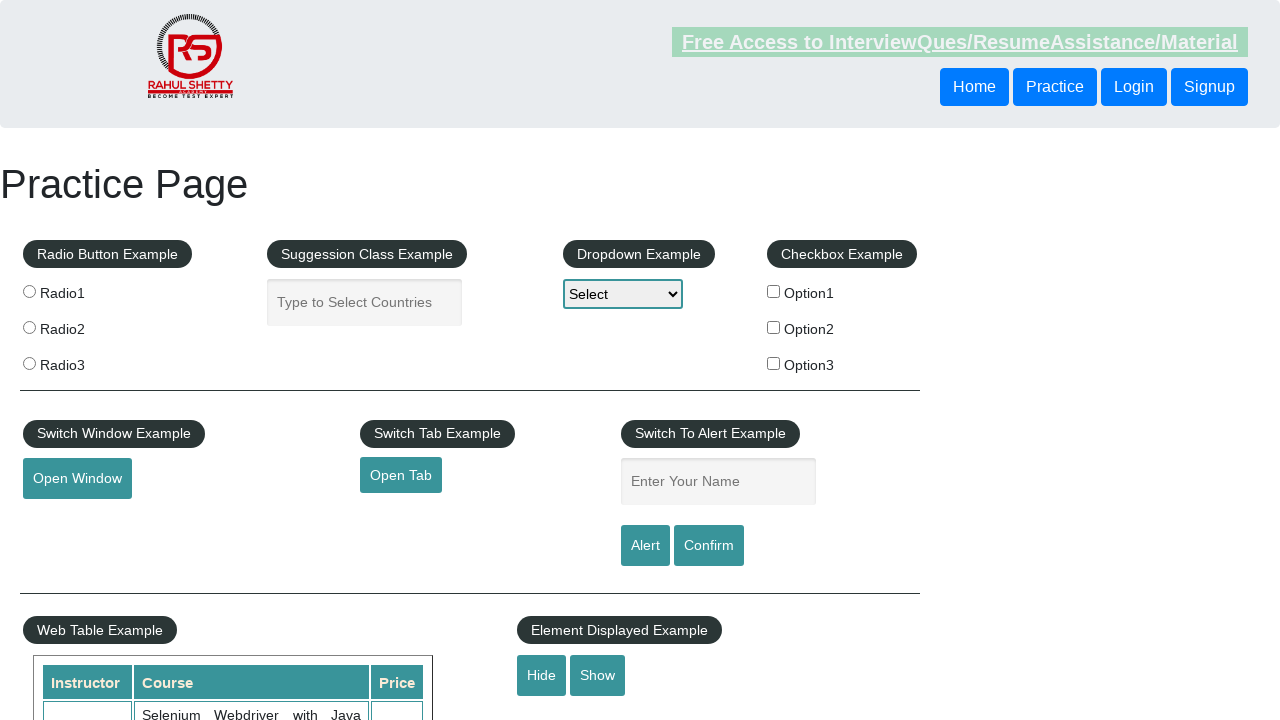

Verified text element is now hidden
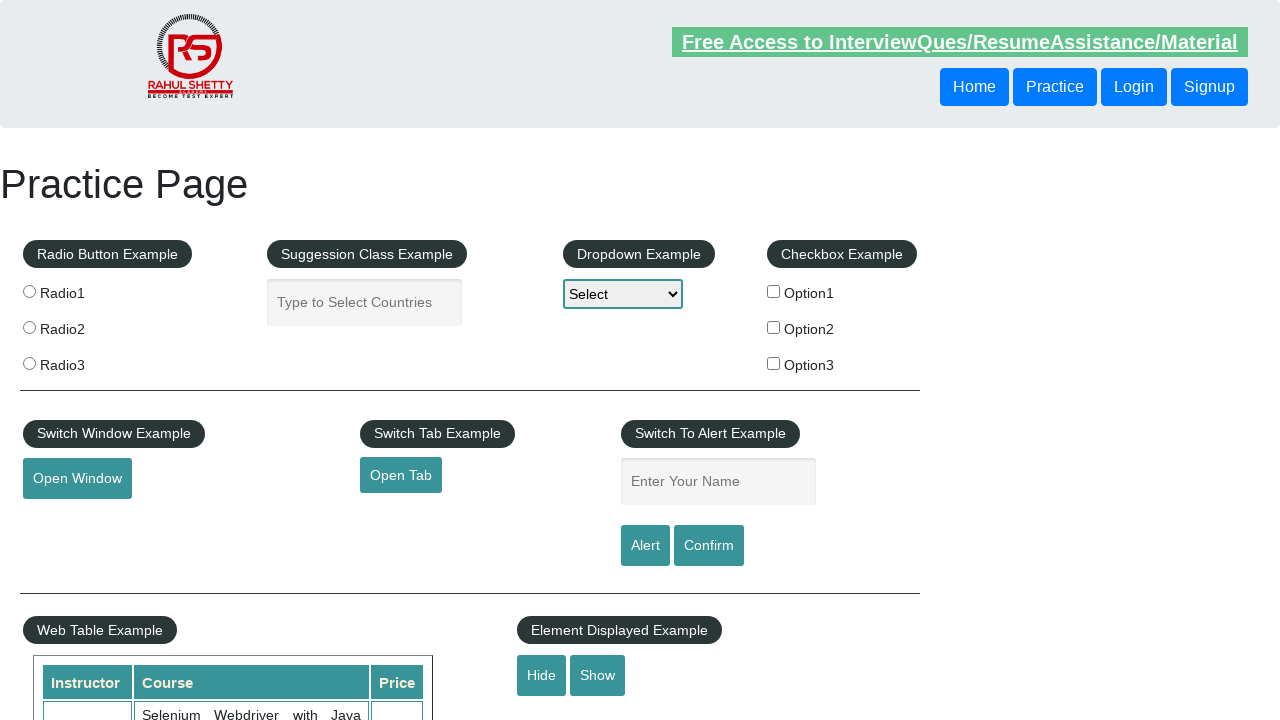

Set up dialog handler to accept dialogs
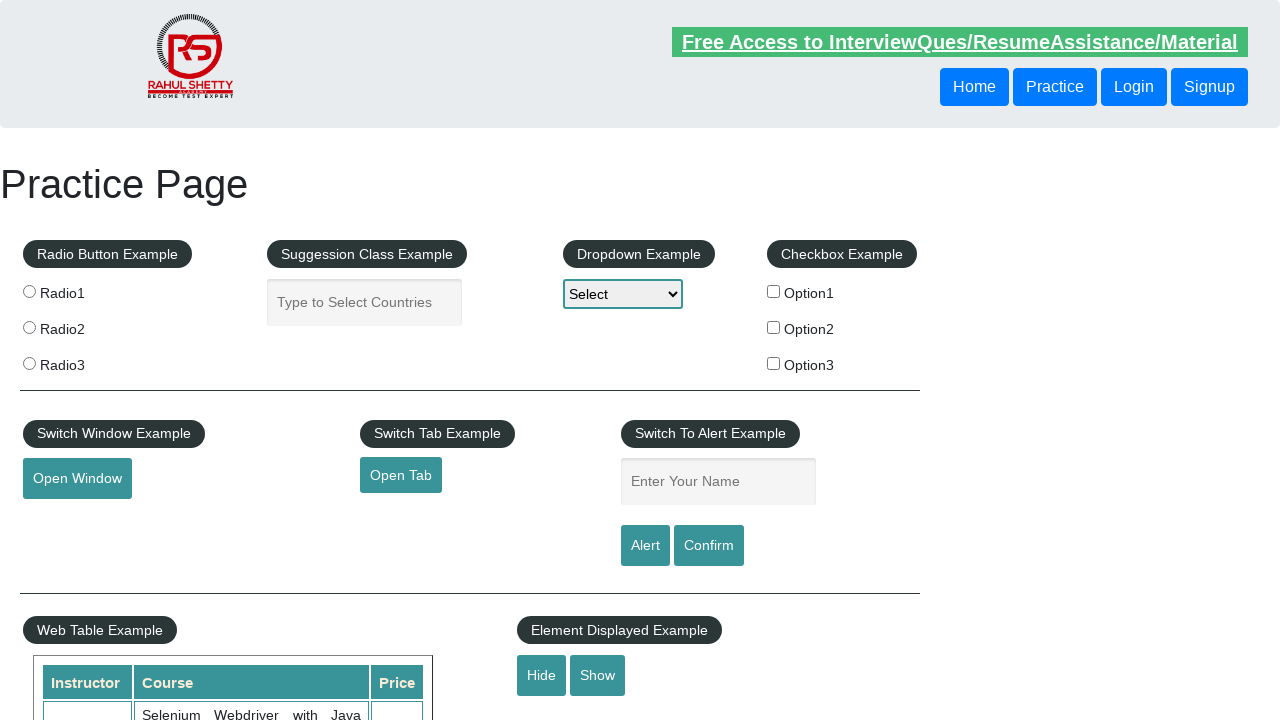

Clicked confirm button to trigger dialog (accepted) at (709, 546) on #confirmbtn
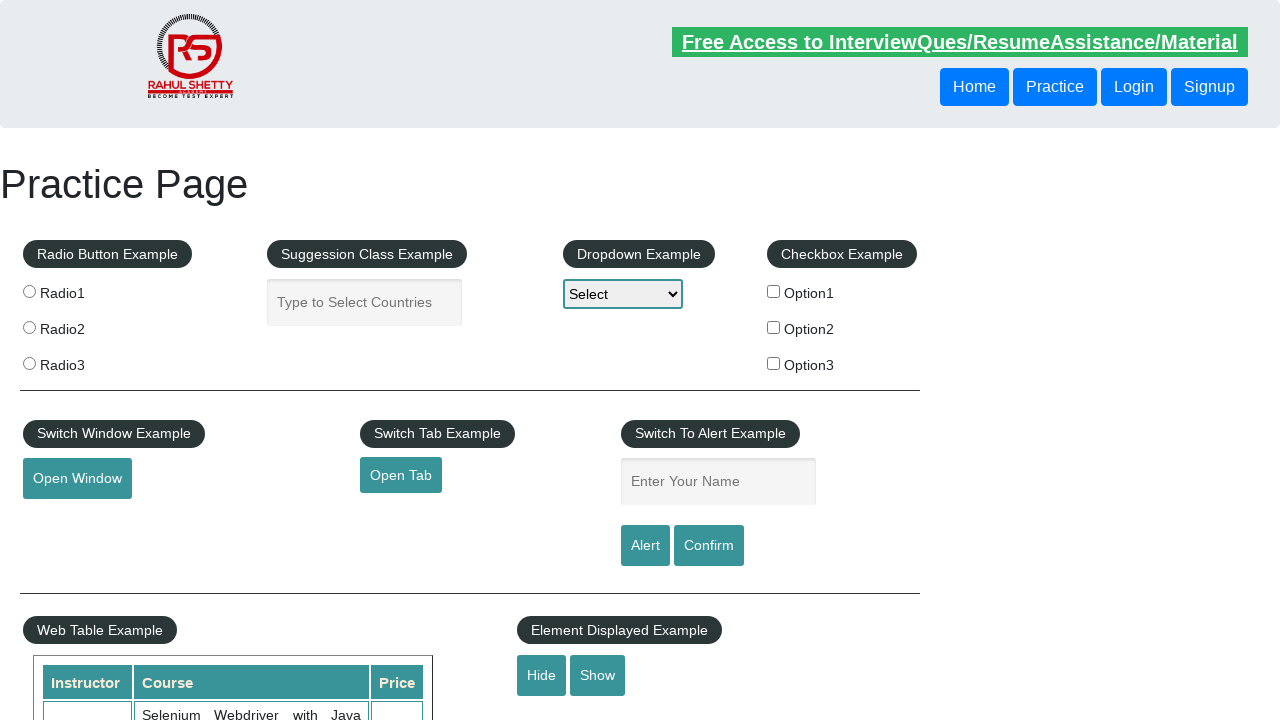

Waited for dialog to be handled
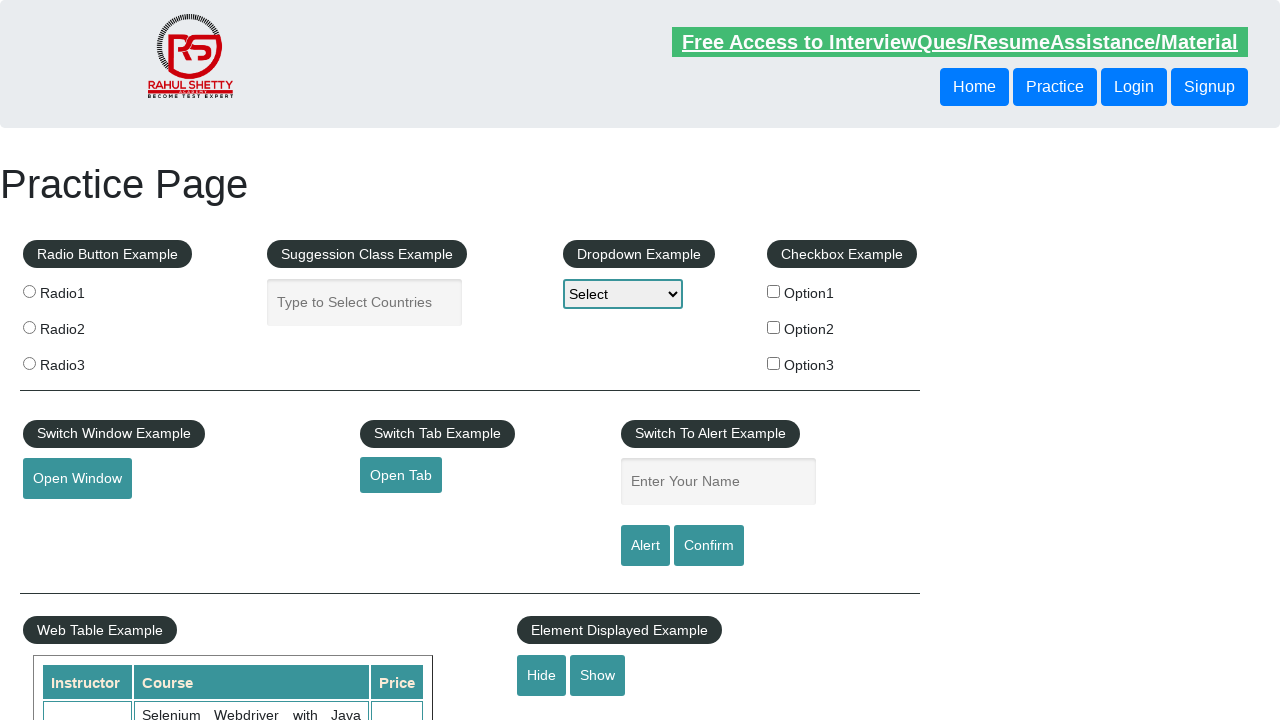

Set up dialog handler to dismiss dialogs
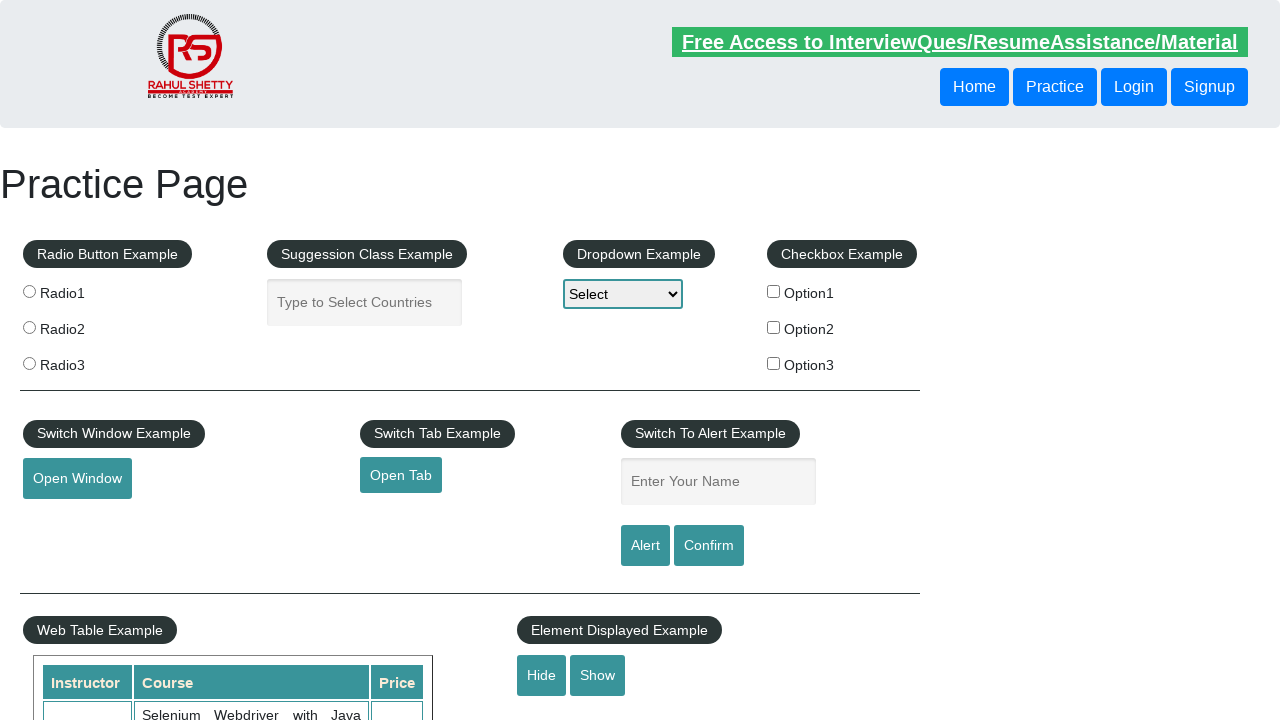

Clicked confirm button to trigger dialog (dismissed) at (709, 546) on #confirmbtn
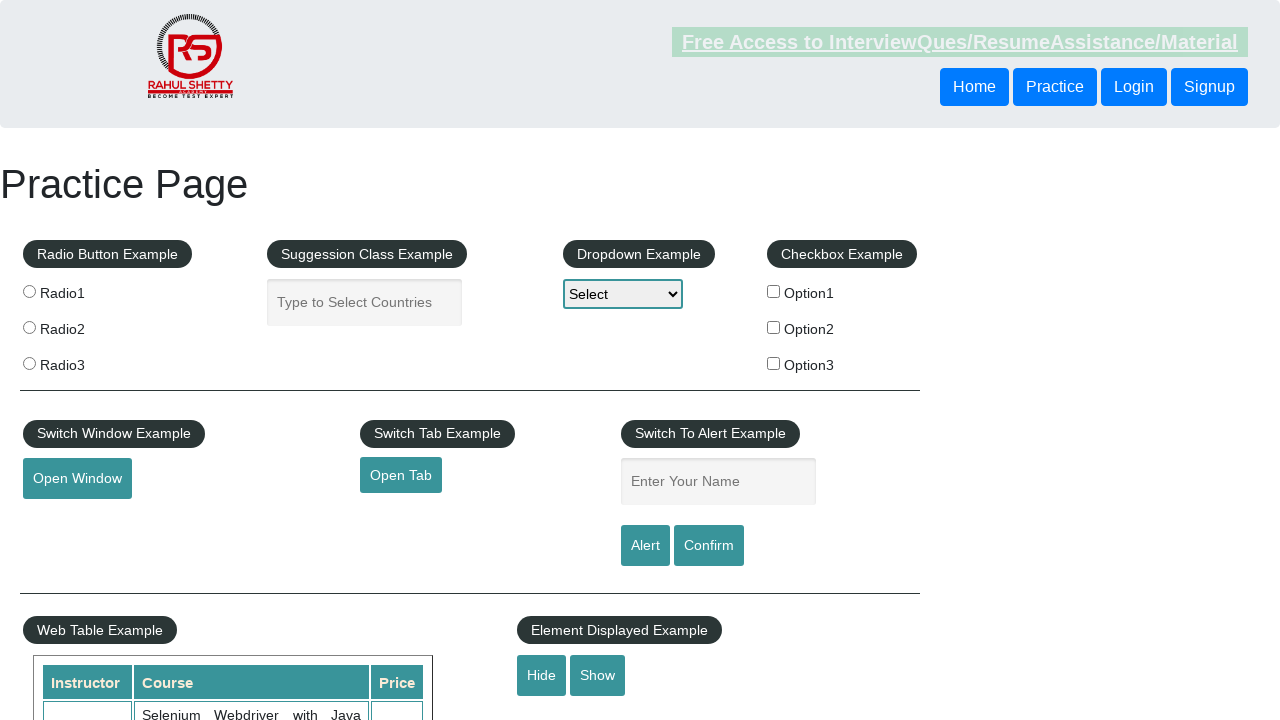

Waited for dialog to be handled
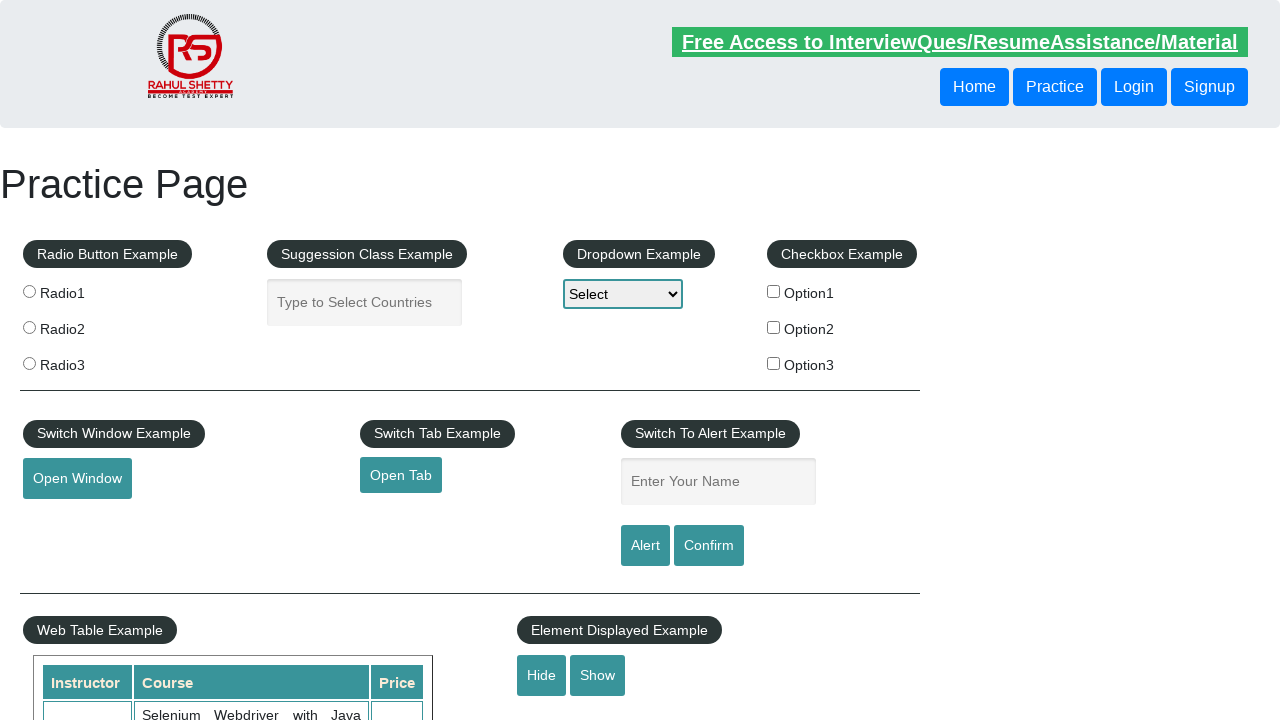

Hovered over mouse hover element at (83, 361) on #mousehover
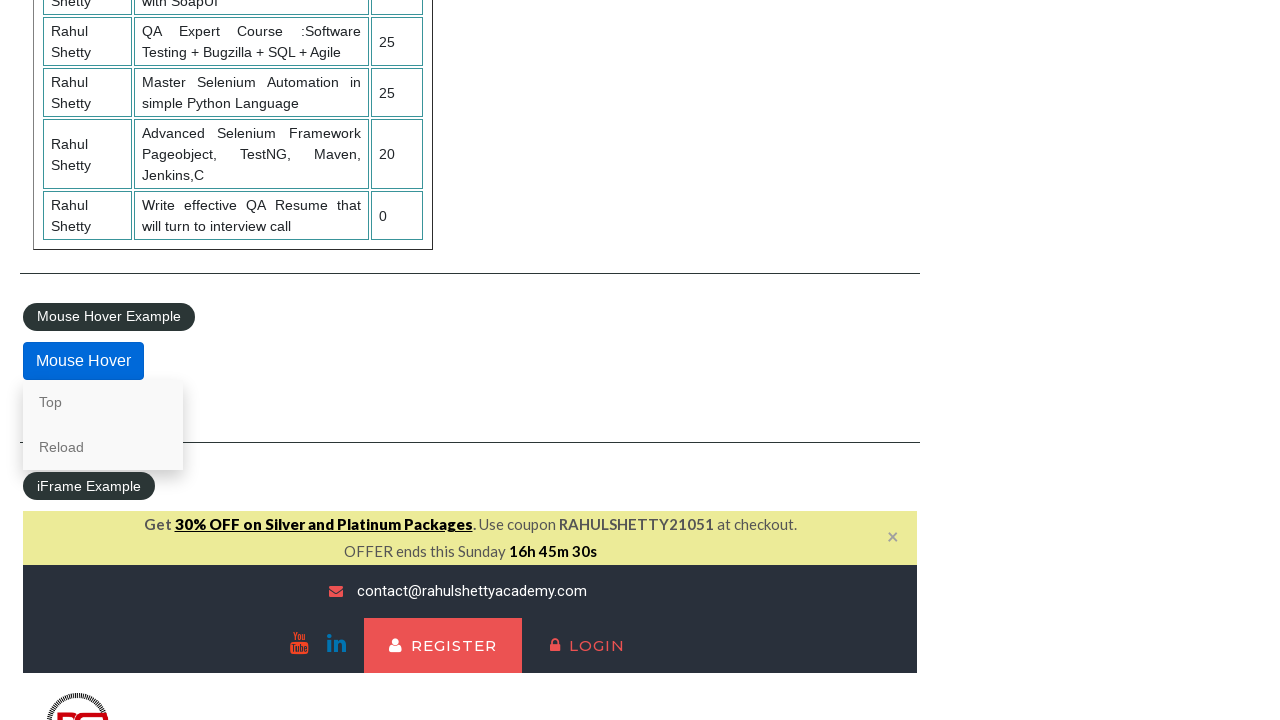

Clicked 'Top' link that appeared on hover at (103, 402) on internal:text="Top"i
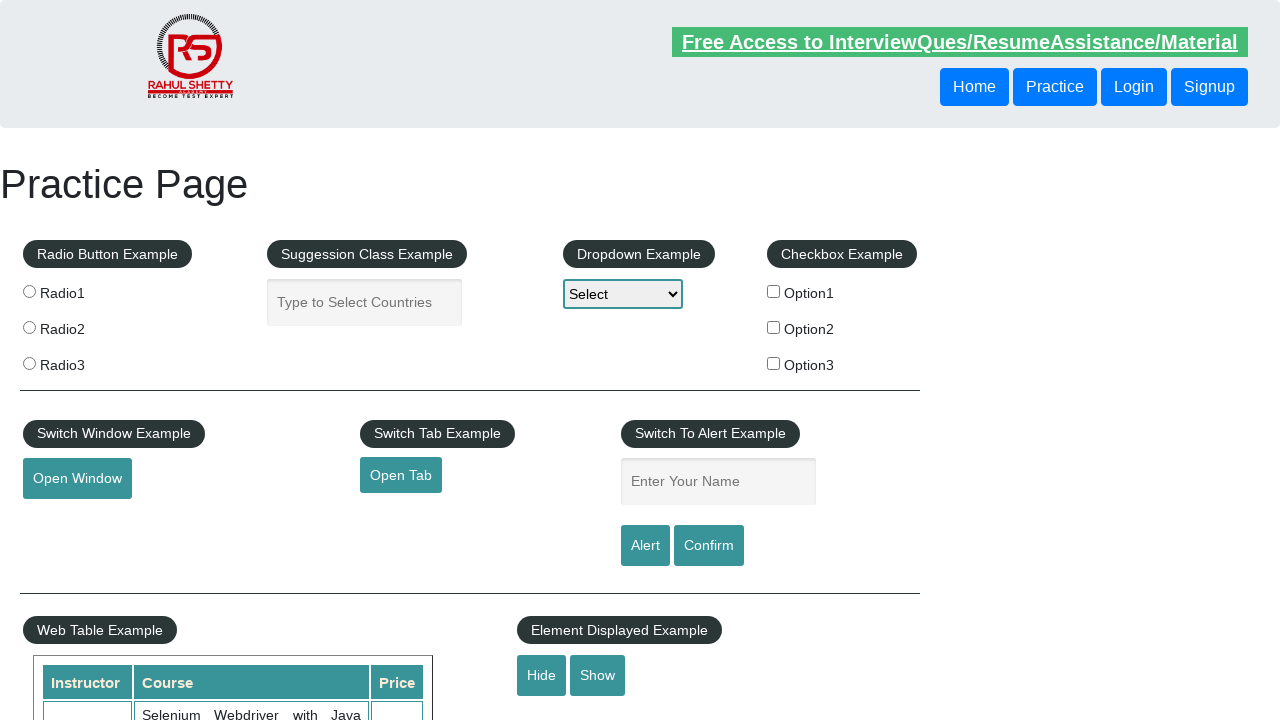

Located courses iframe
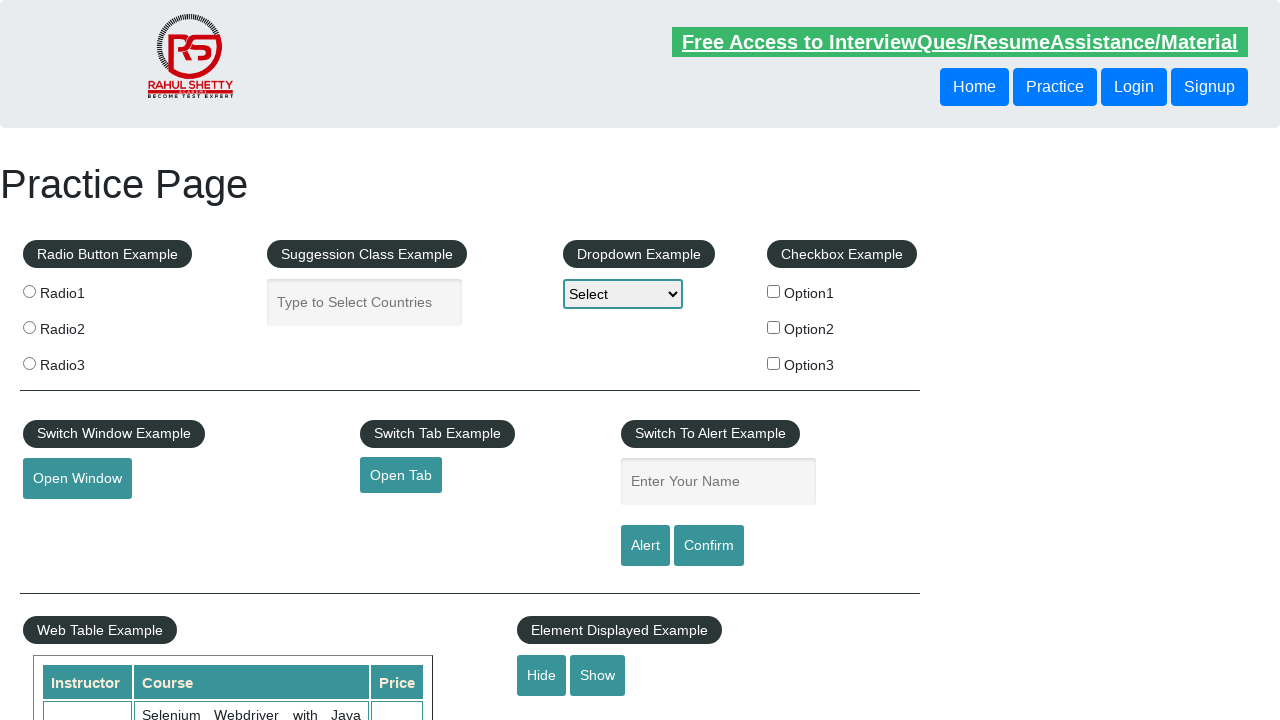

Clicked lifetime access link inside iframe at (307, 360) on #courses-iframe >> internal:control=enter-frame >> li a[href*="lifetime-access"]
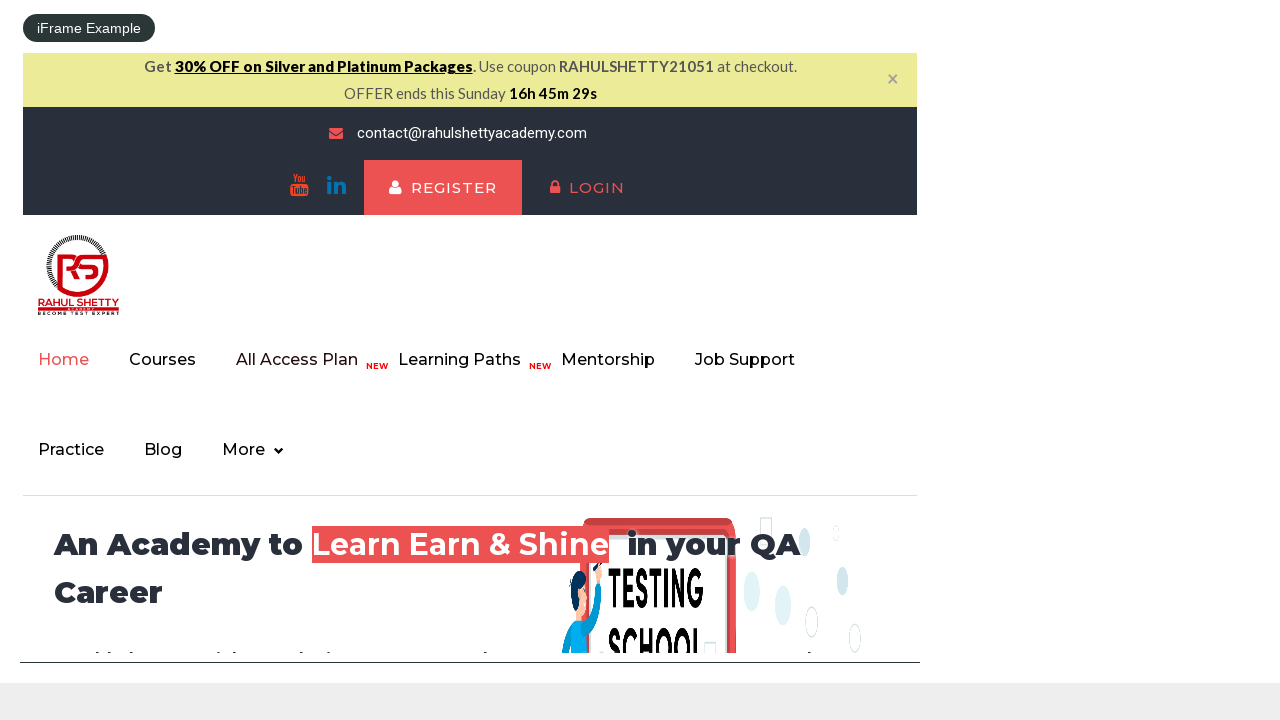

Verified text element loaded in iframe
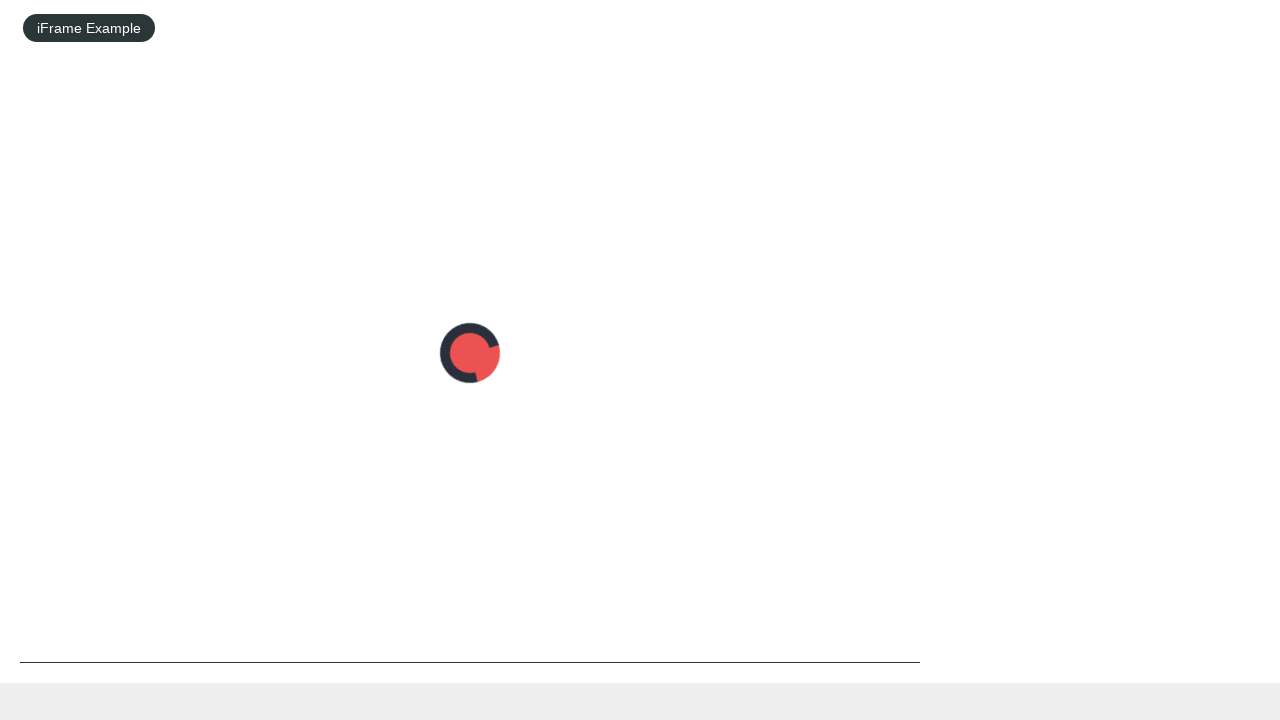

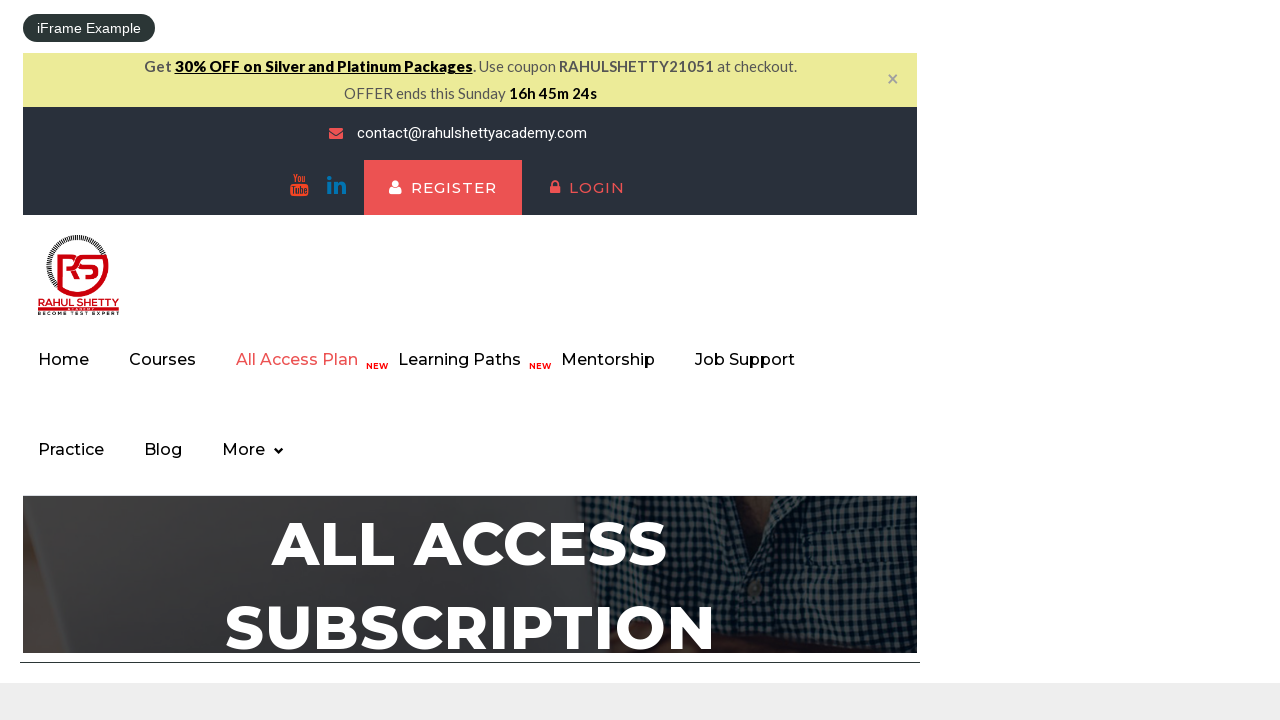